Tests explicit wait functionality by clicking a button to start a timer and waiting for a specific element to become visible

Starting URL: https://seleniumpractise.blogspot.com/2016/08/how-to-use-explicit-wait-in-selenium.html

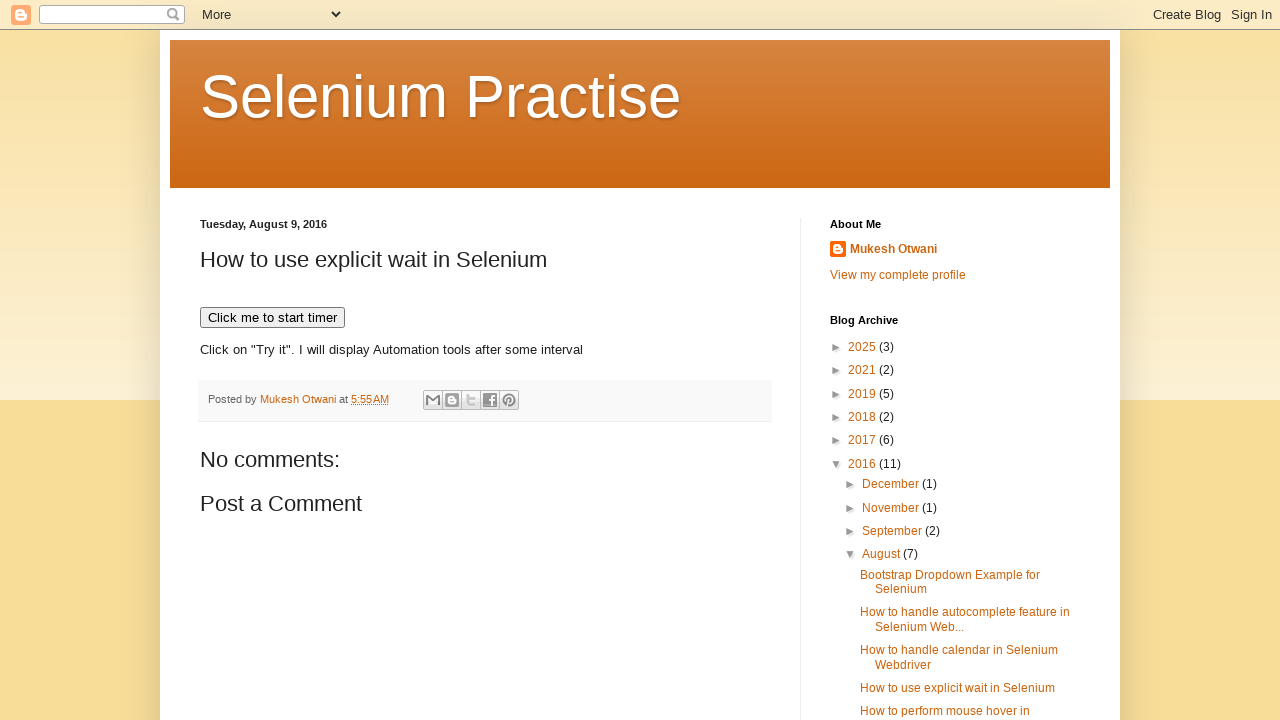

Navigated to explicit wait test page
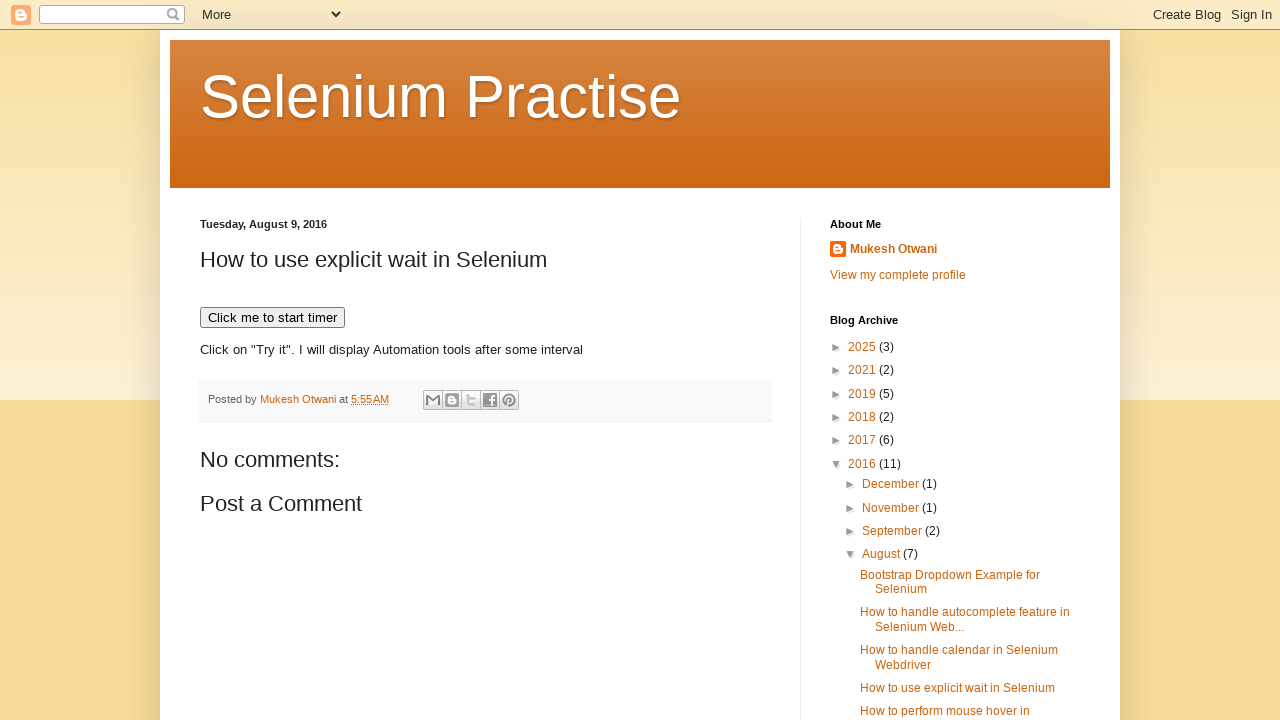

Clicked button to start timer at (272, 318) on button:has-text('Click me to start timer')
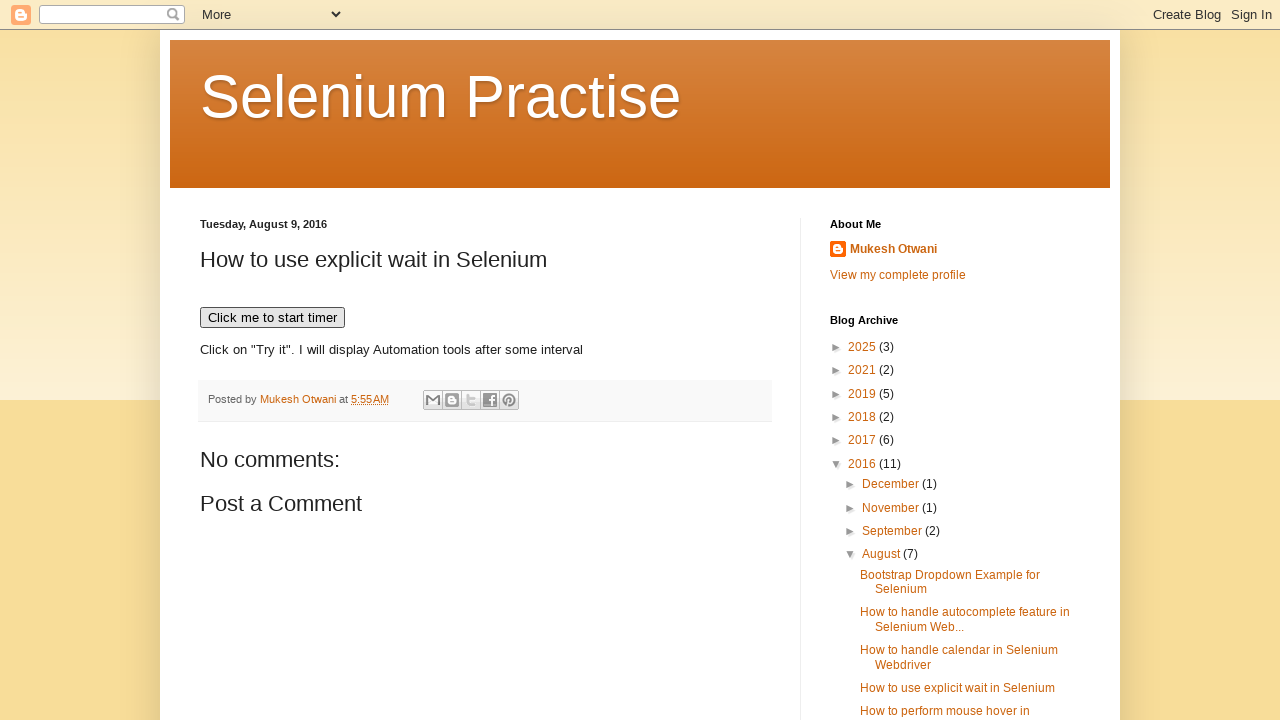

QTP element became visible after explicit wait
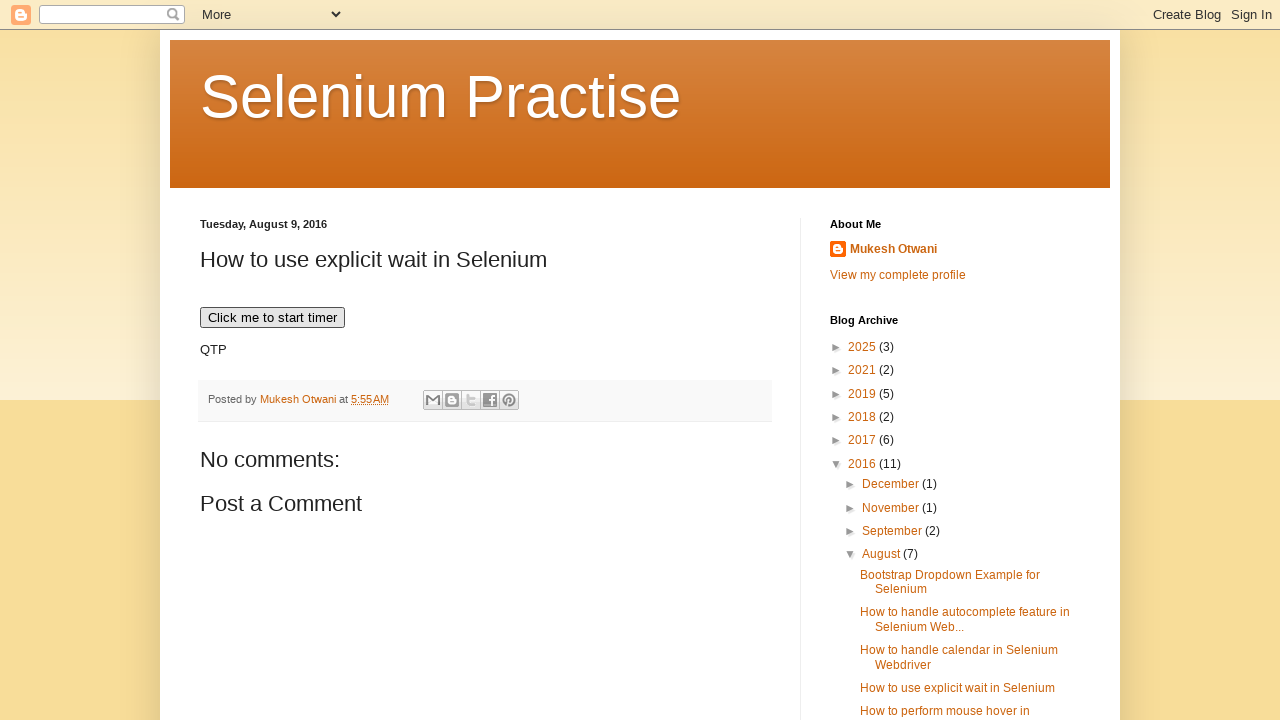

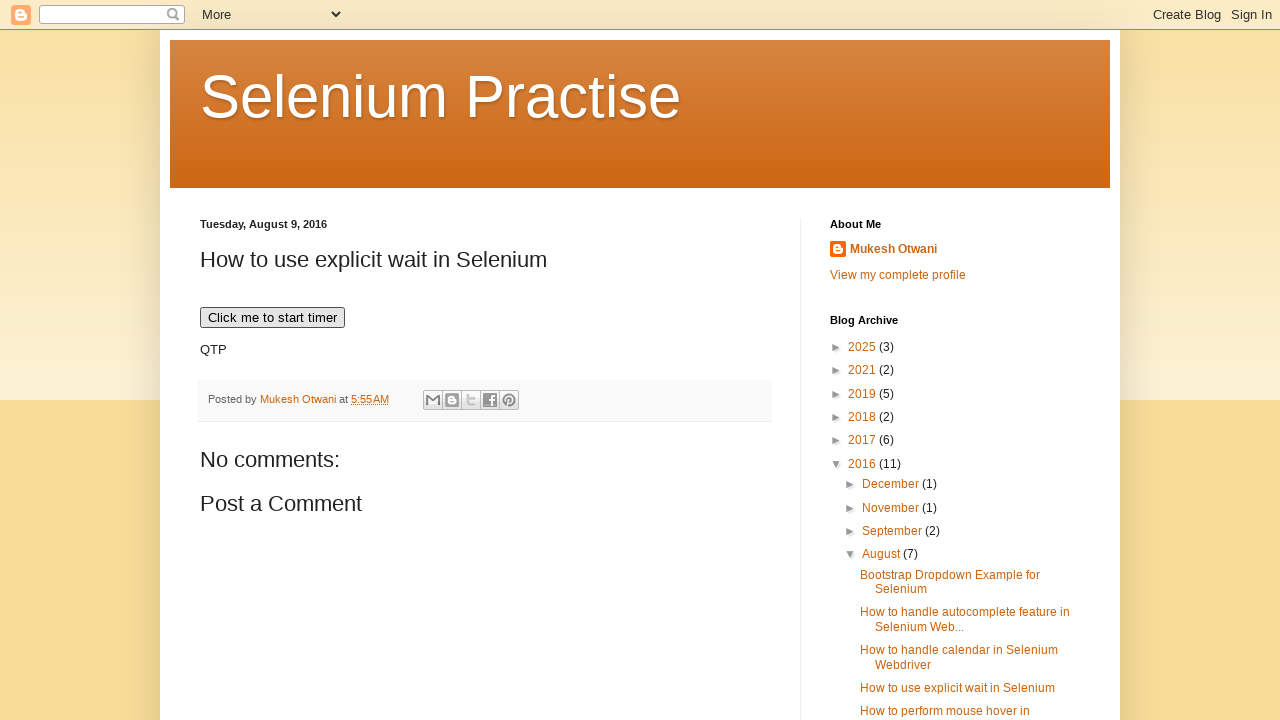